Tests drag and drop functionality by dragging an element from one location and dropping it onto another element

Starting URL: https://jqueryui.com/droppable/

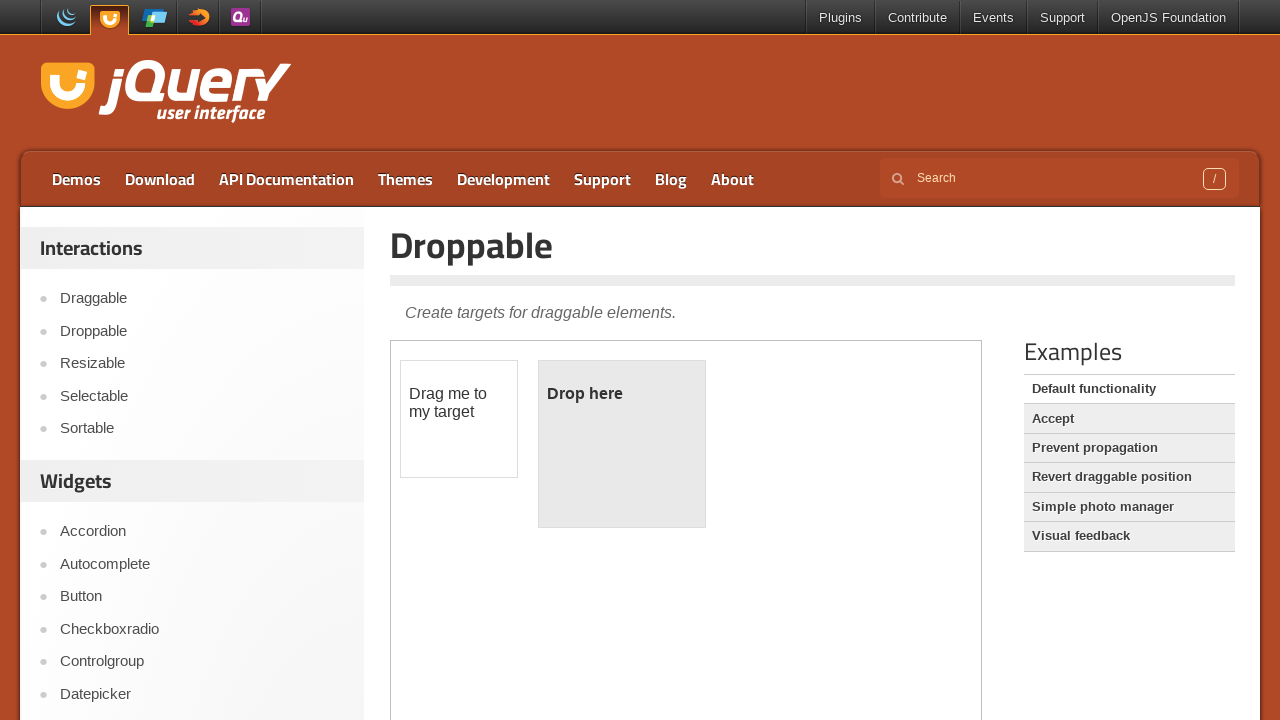

Located the first iframe containing the drag and drop demo
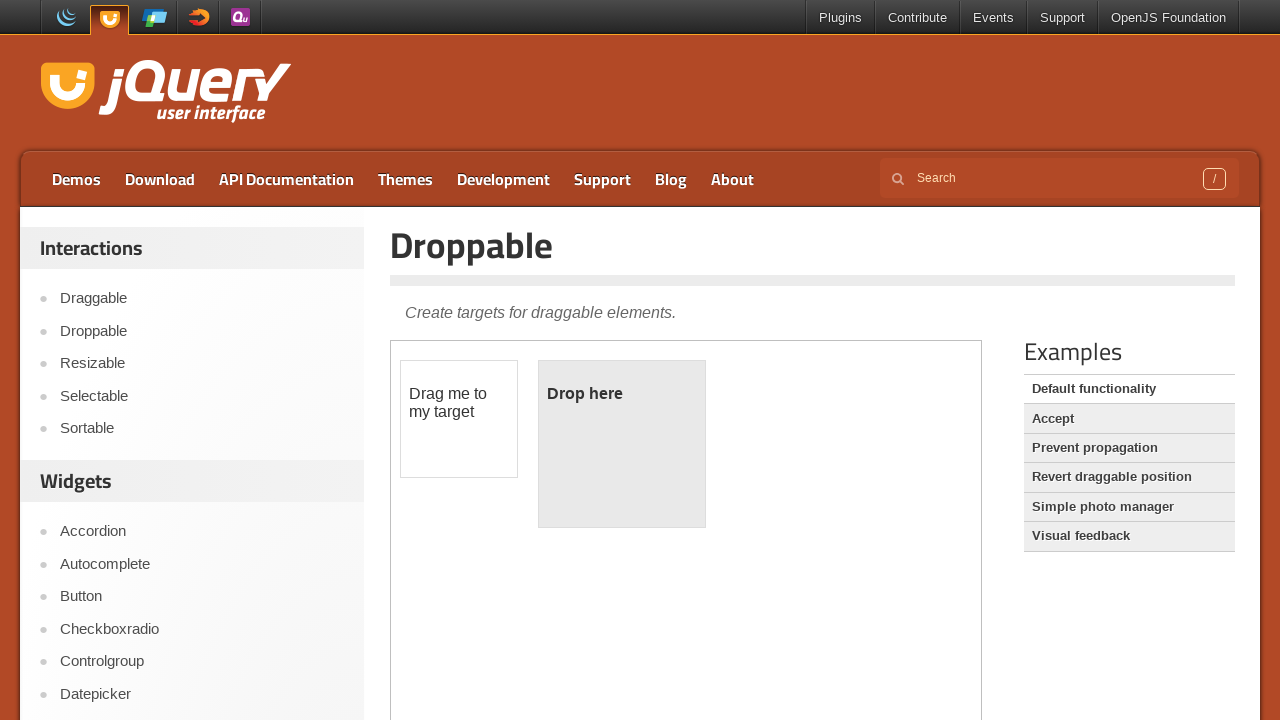

Located the draggable element
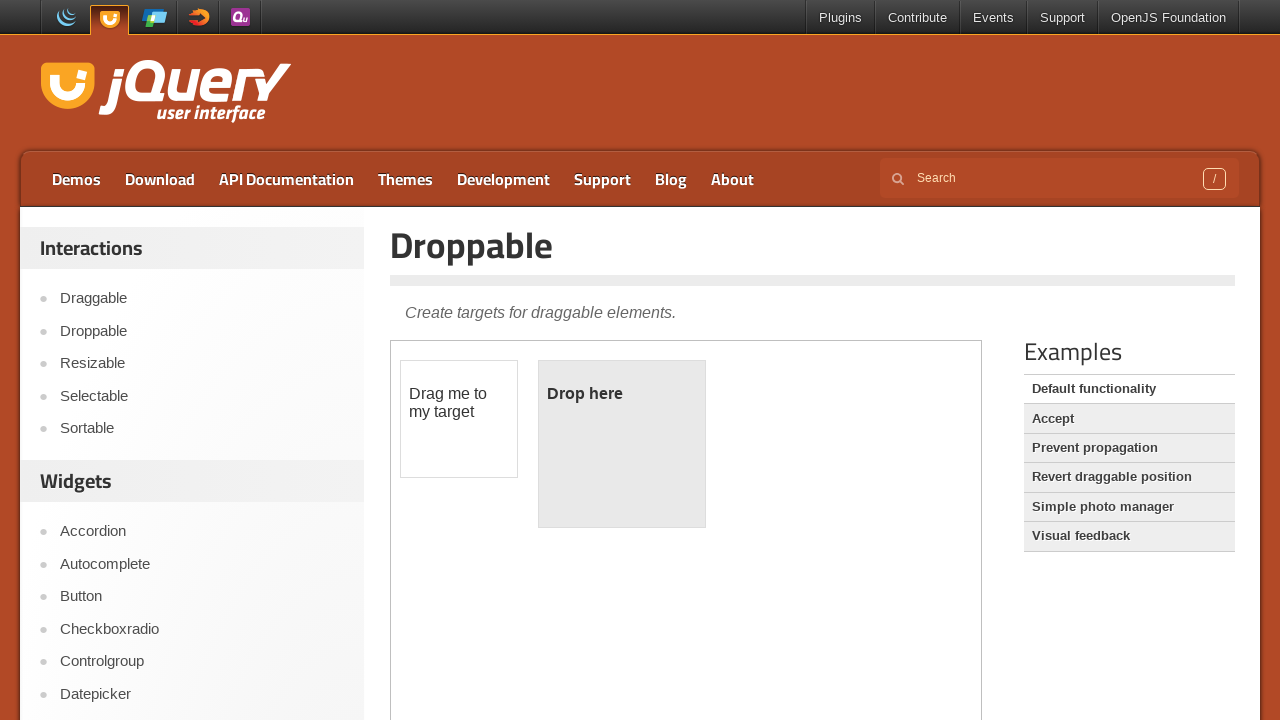

Located the droppable target element
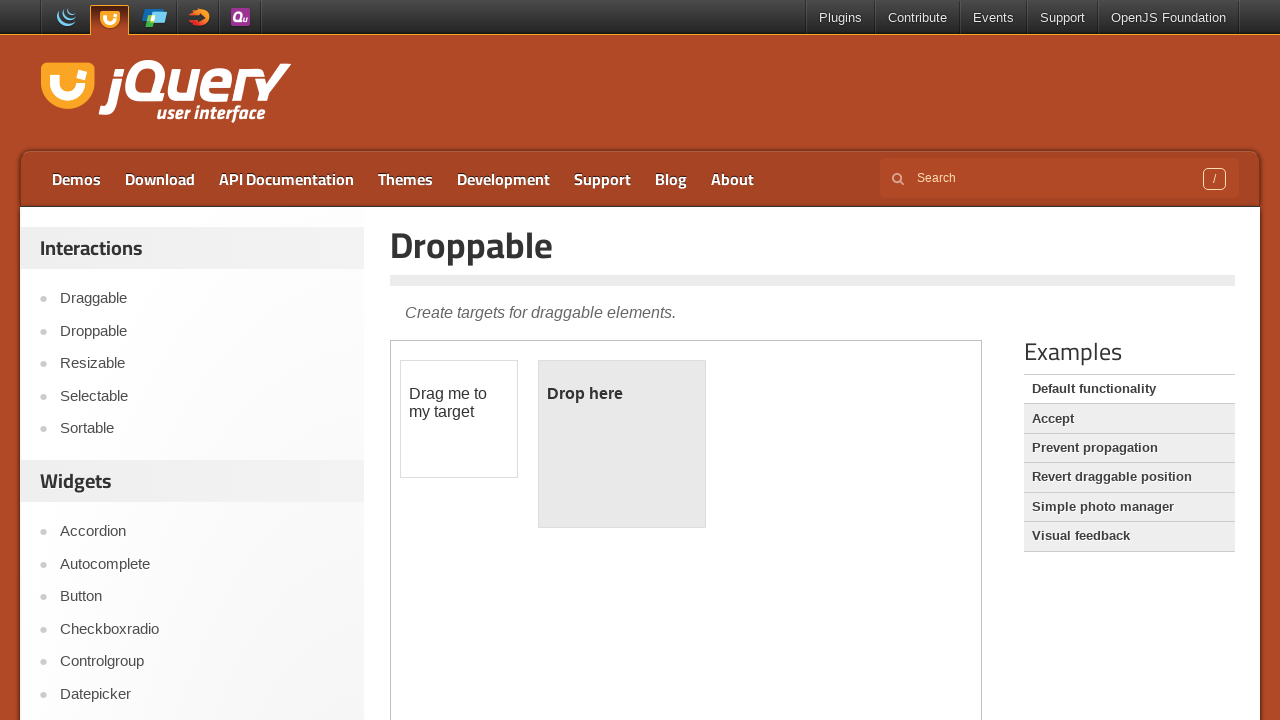

Dragged the draggable element onto the droppable target at (622, 444)
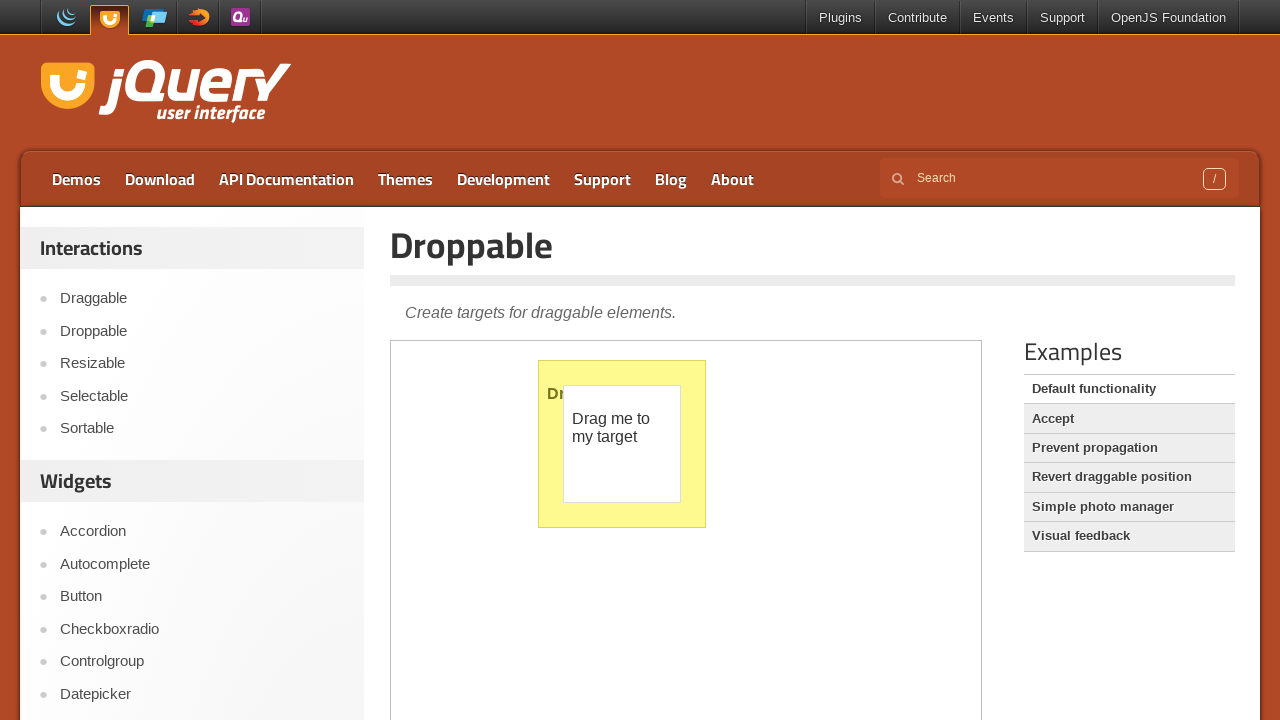

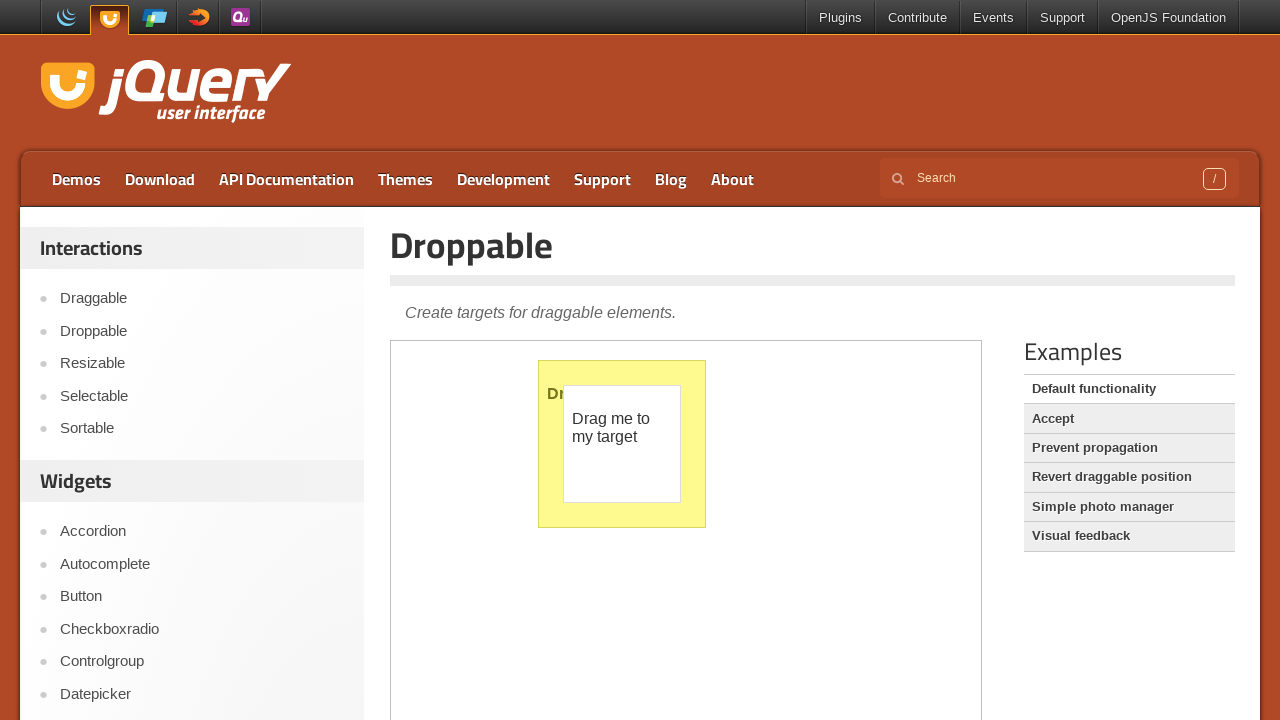